Tests an explicit wait scenario where the script waits for a price element to show "$100", then clicks a book button, reads a value, calculates a mathematical result (log of absolute value of 12*sin(x)), fills the answer, and submits.

Starting URL: http://suninjuly.github.io/explicit_wait2.html

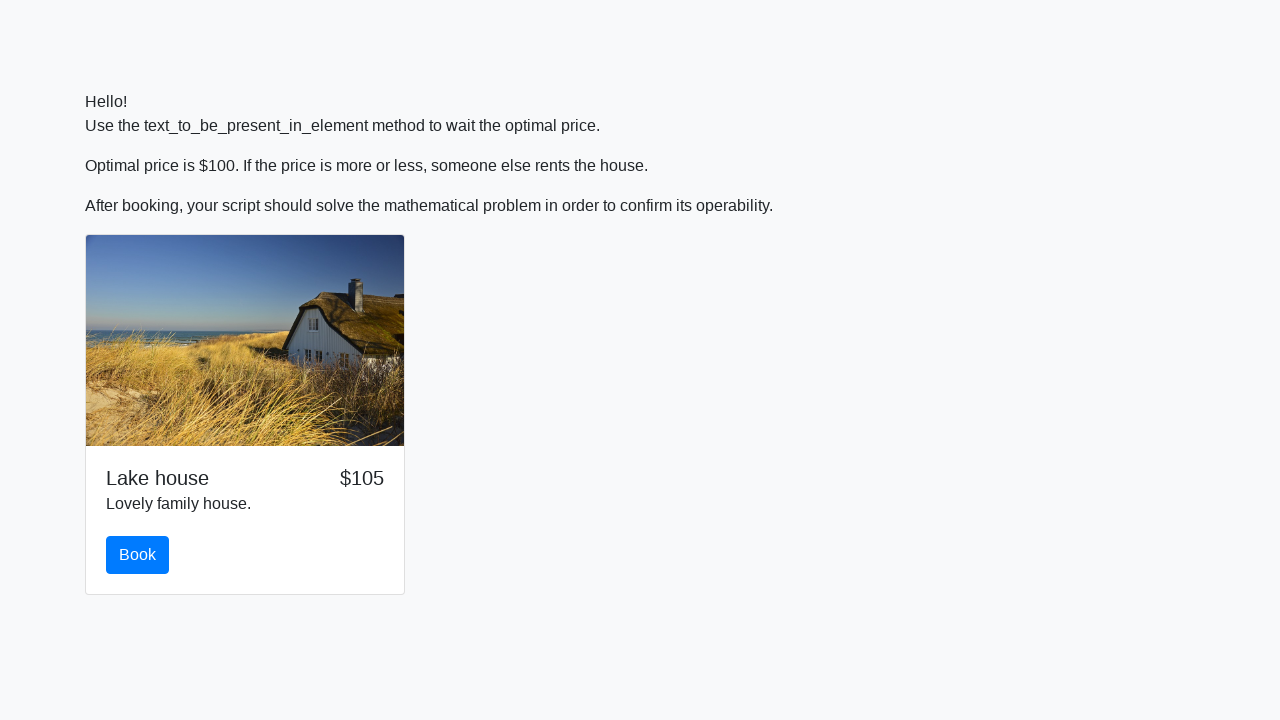

Located book button element
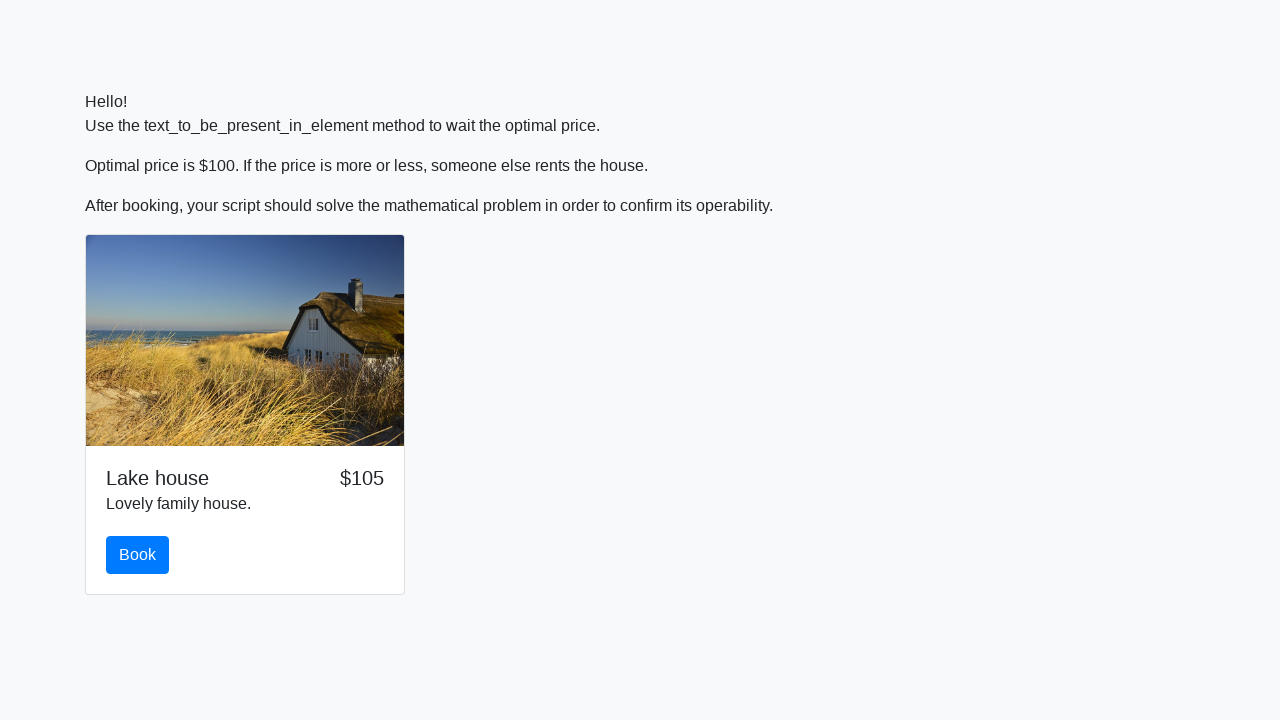

Price element displayed $100 value
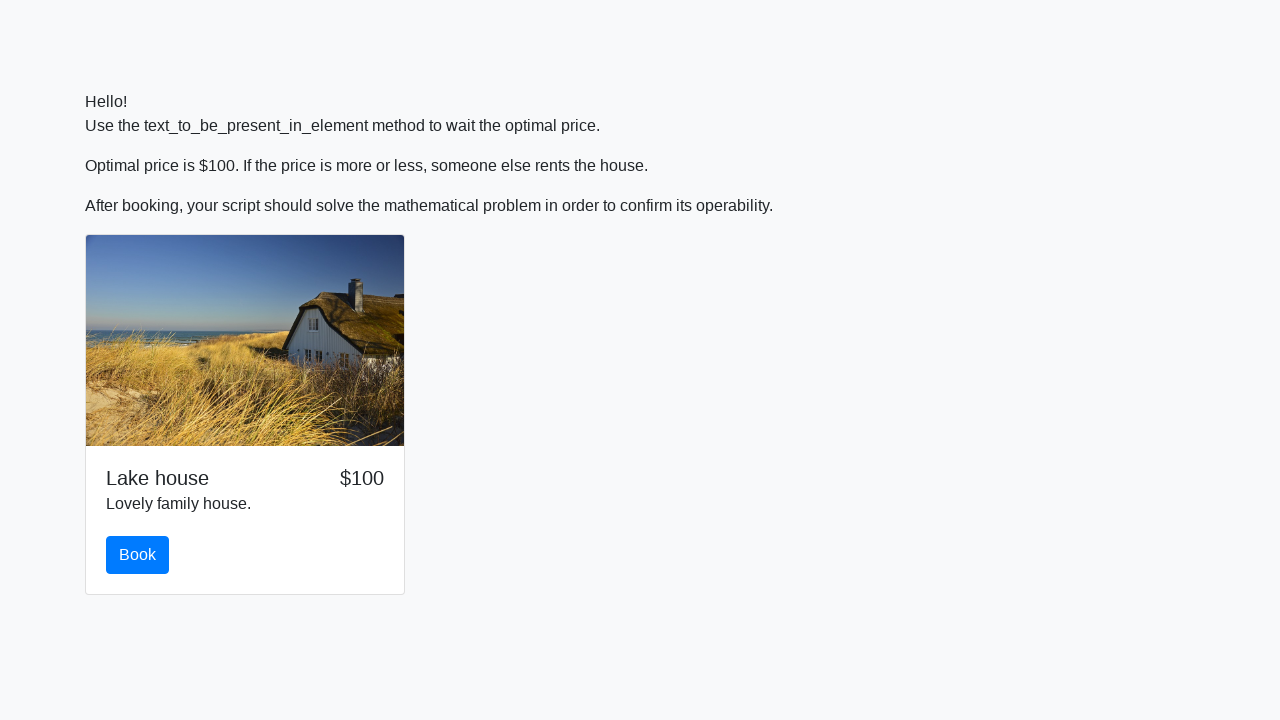

Clicked book button at (138, 555) on #book
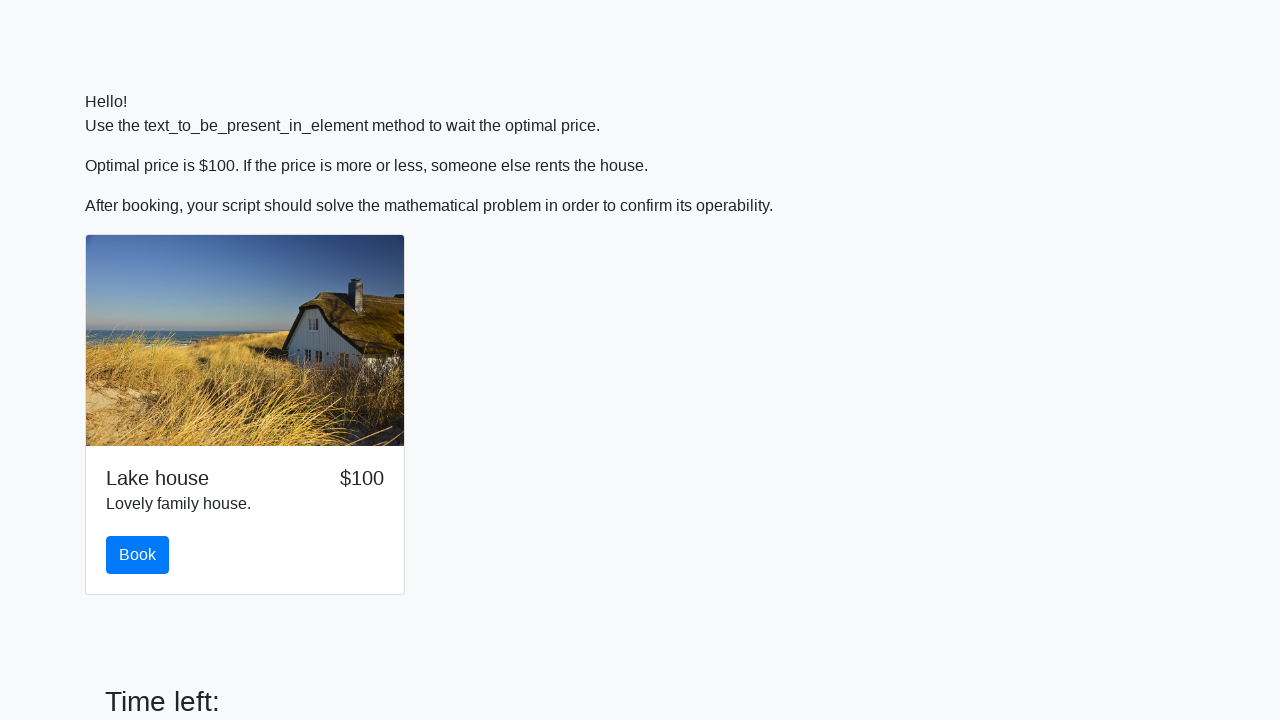

Retrieved x value from input_value element: 229
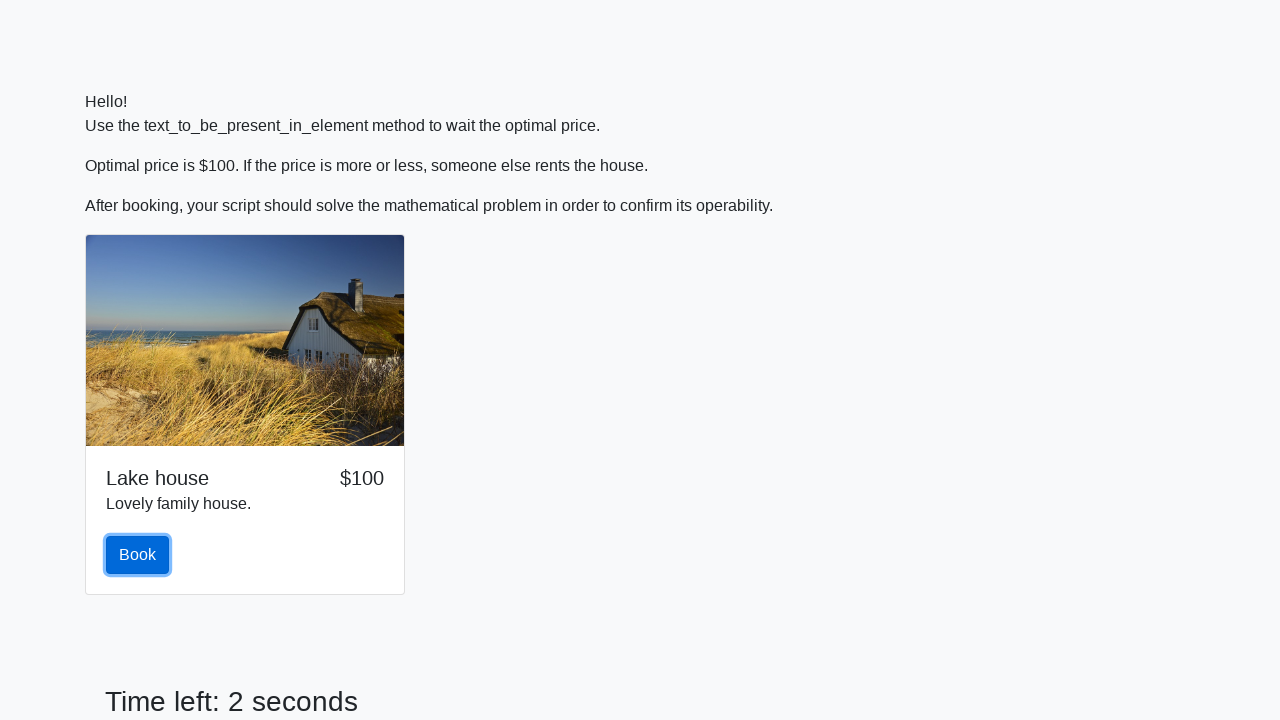

Calculated answer using formula log(abs(12*sin(x))): 1.3761299876503998
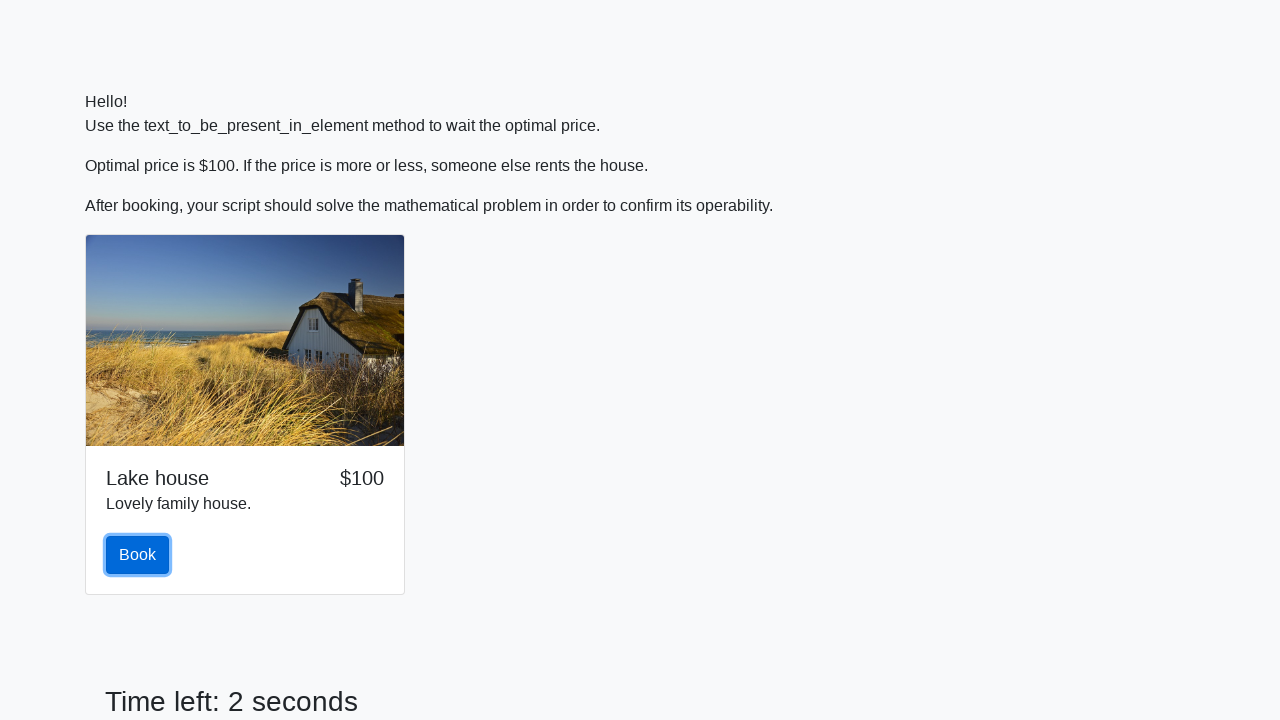

Filled answer field with calculated value: 1.3761299876503998 on #answer
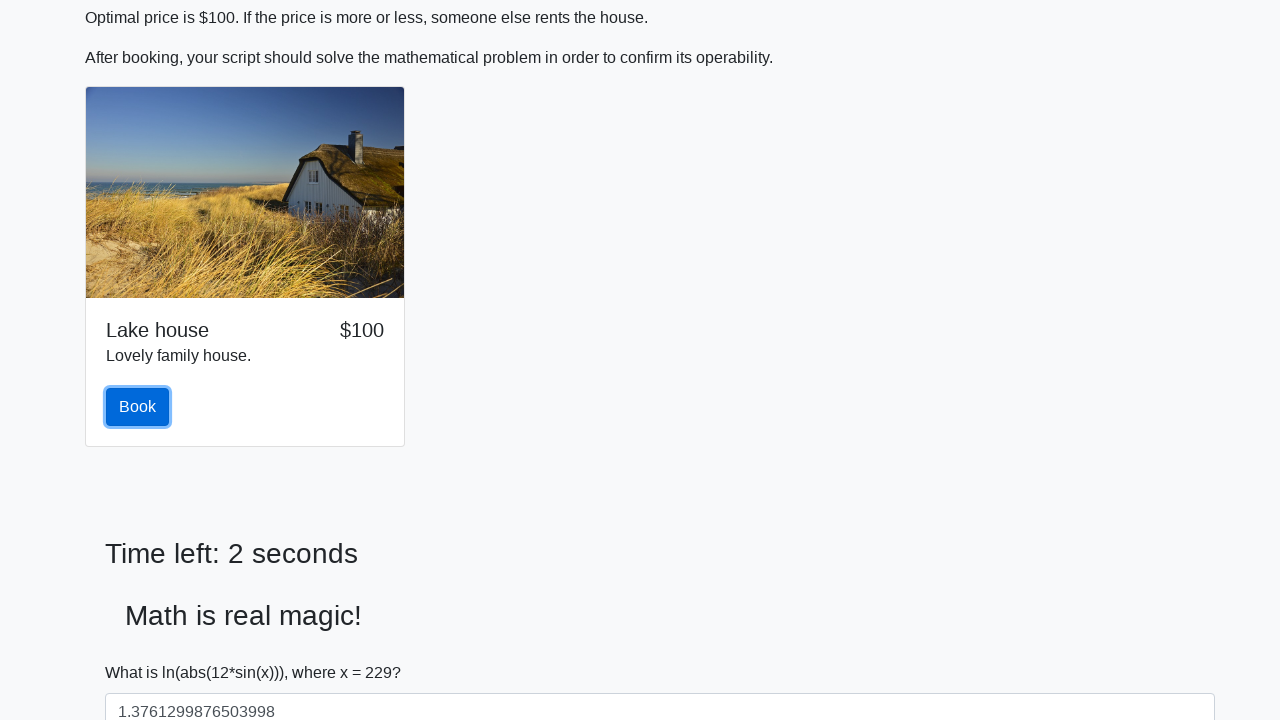

Clicked solve button to submit answer at (143, 651) on #solve
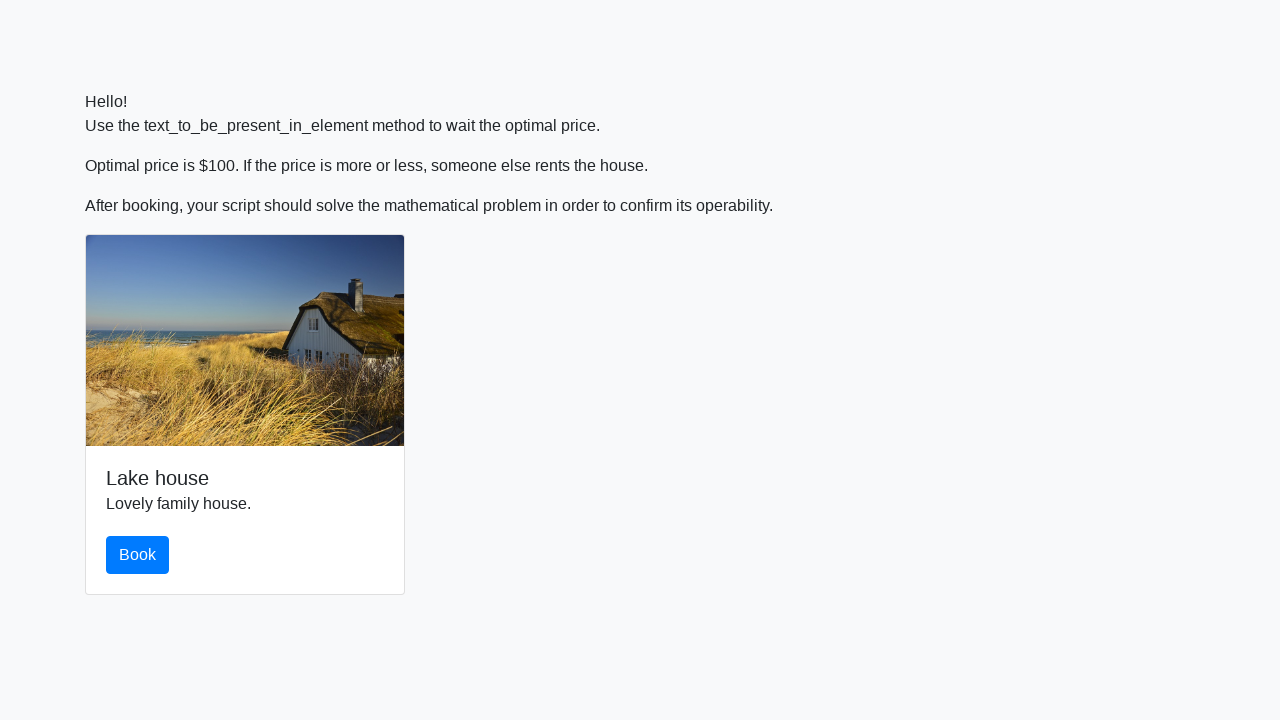

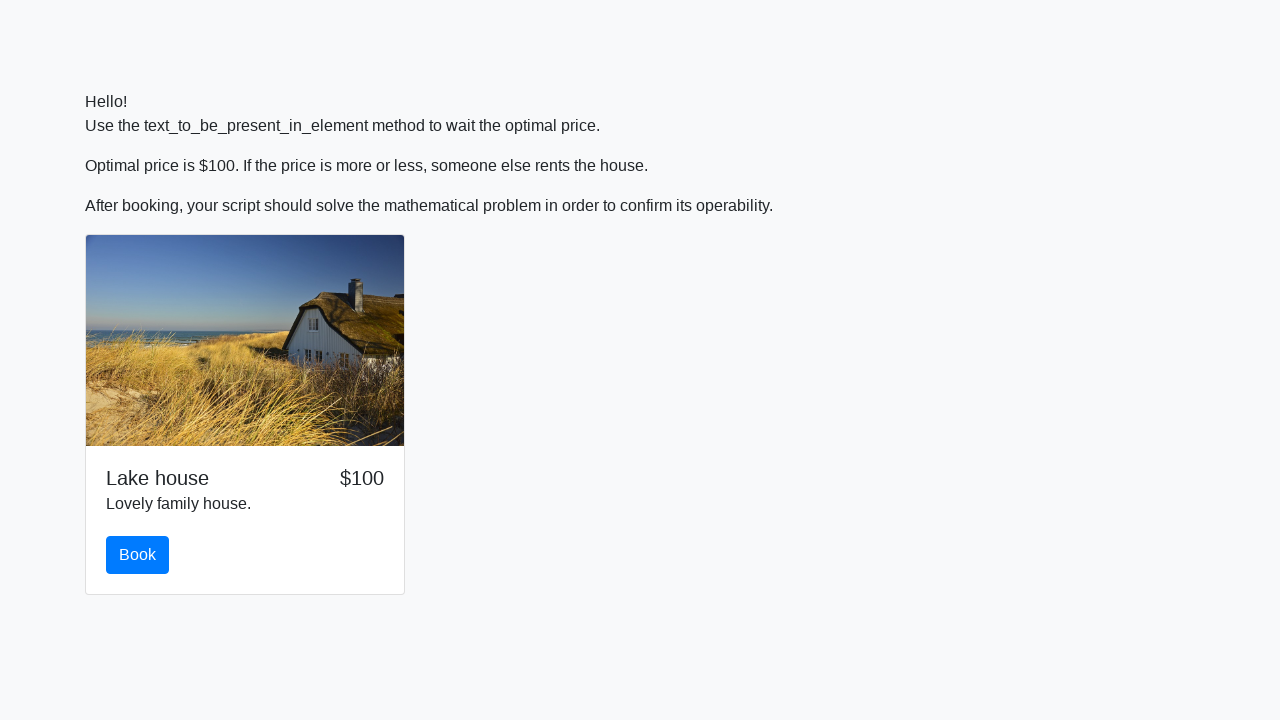